Fills login form fields using JavaScript querySelector method and clicks the login button

Starting URL: https://www.saucedemo.com/

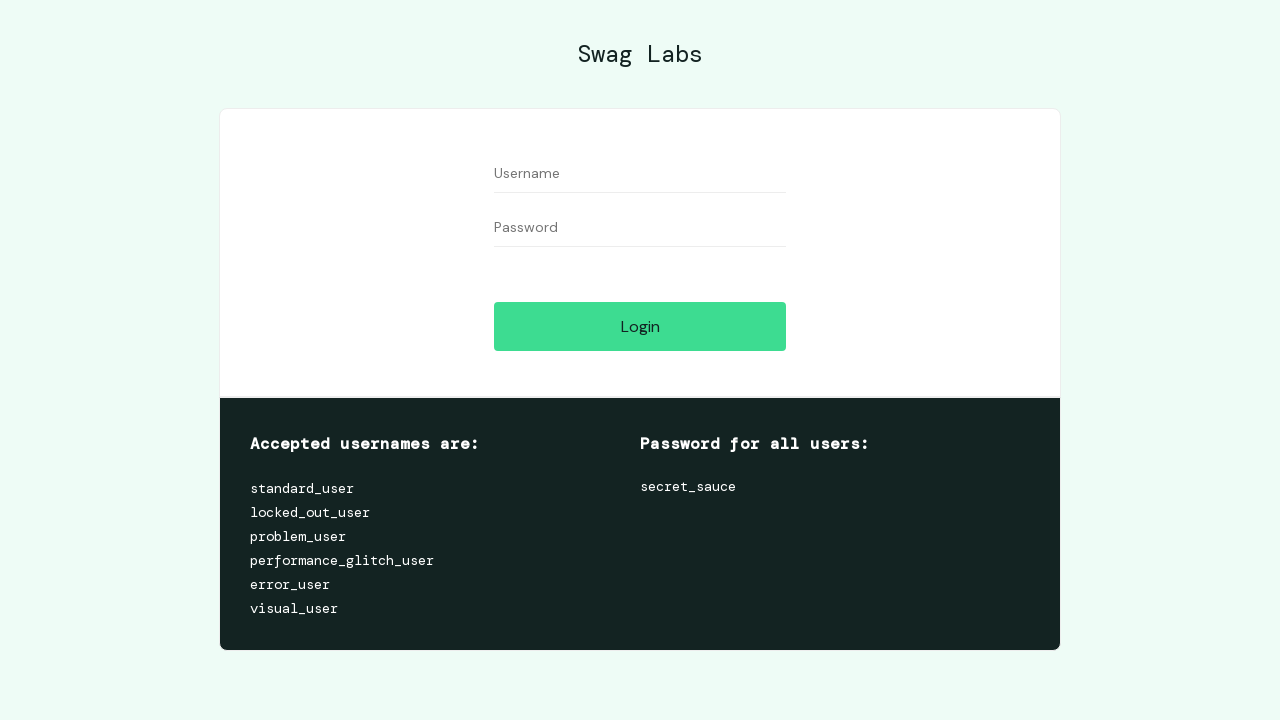

Filled username field with 'standard_user' using querySelector
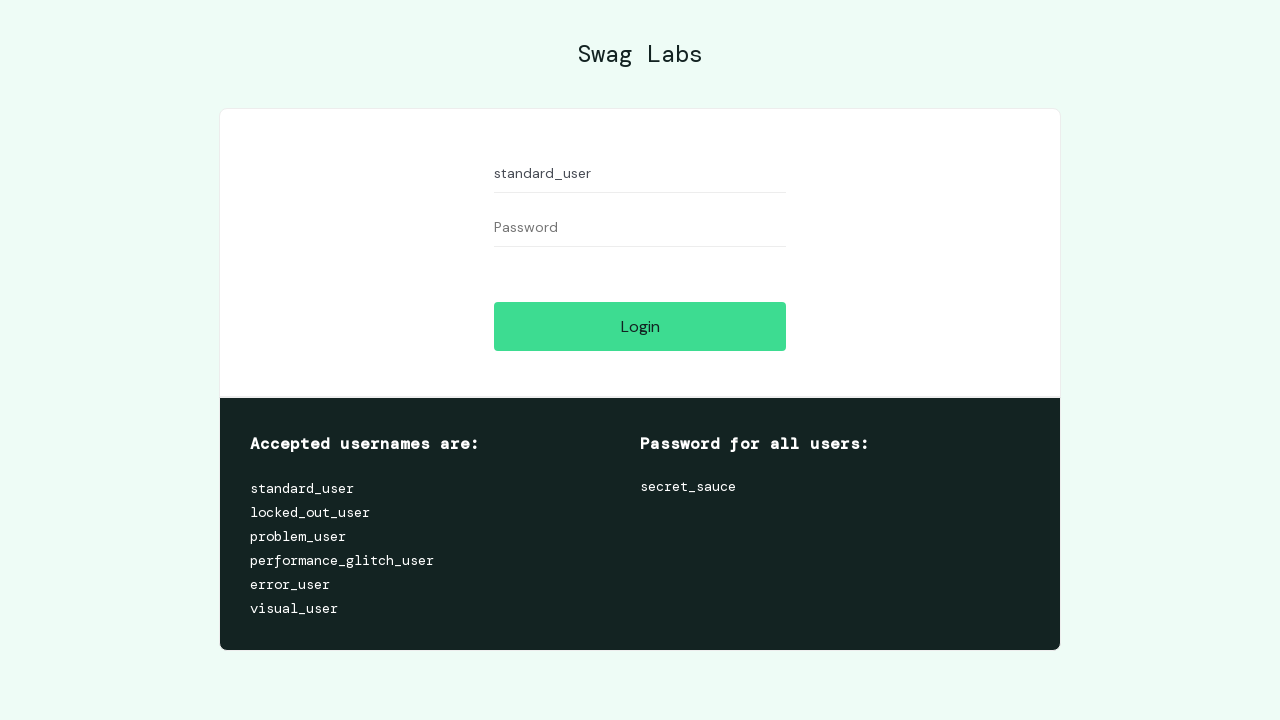

Filled password field with 'secret_sauce' using querySelector
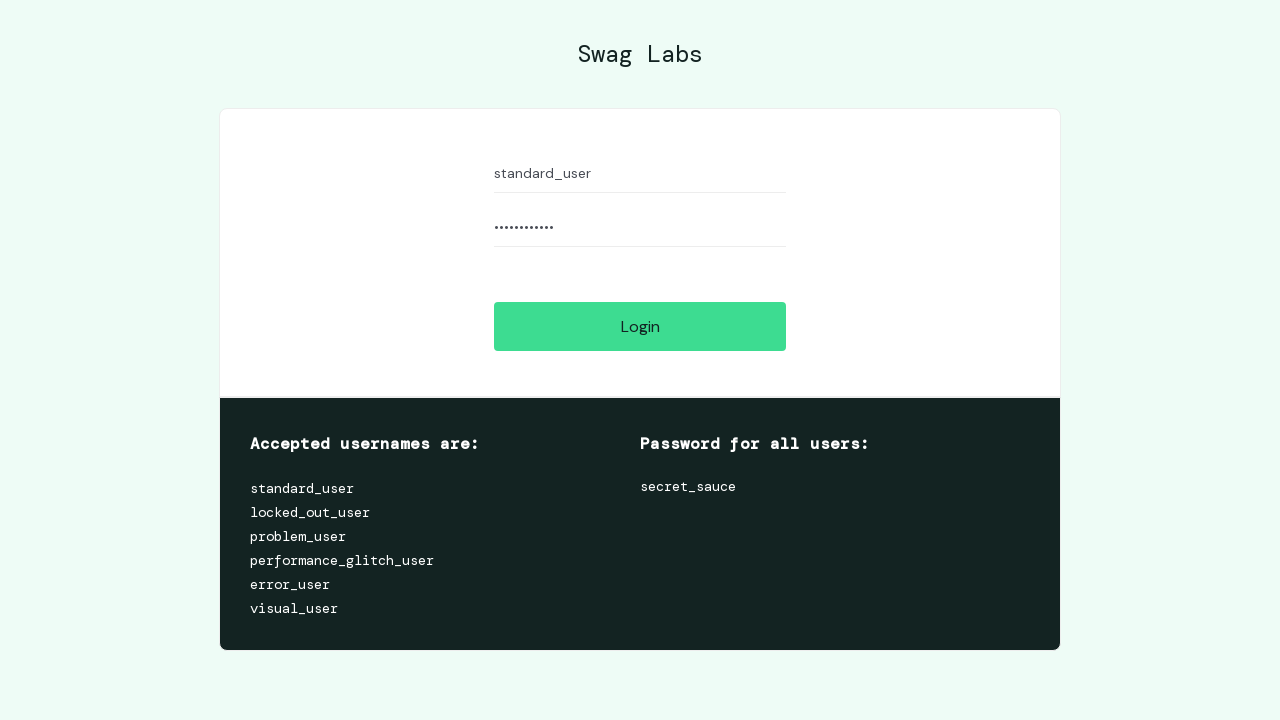

Clicked login button using querySelector
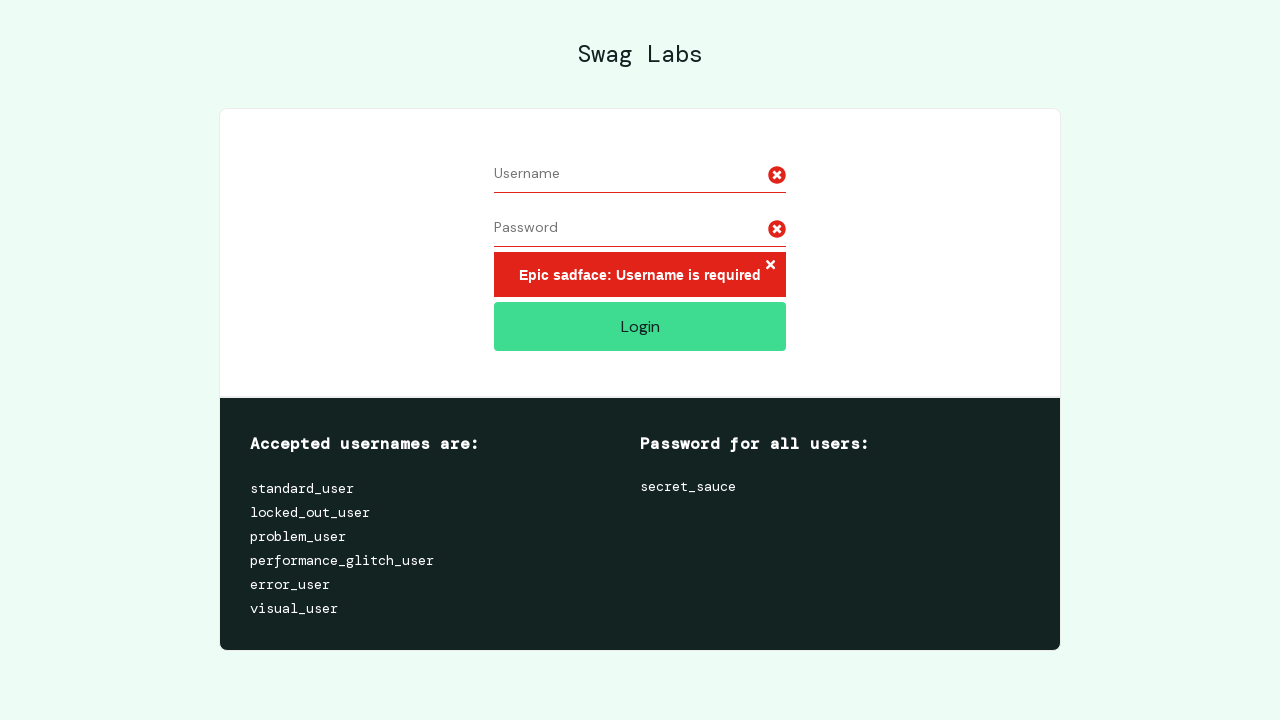

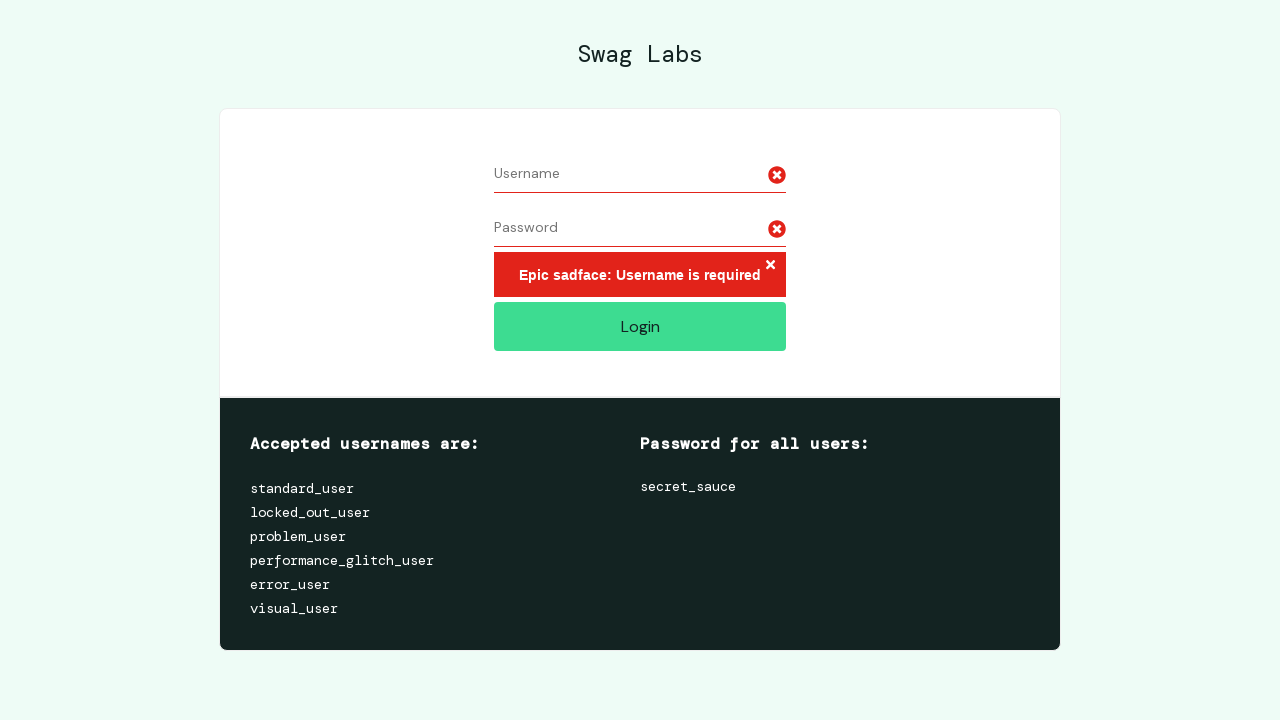